Tests comprehensive form submission by filling username, password, comments, selecting checkboxes, radio buttons, multi-select options, and submitting the form.

Starting URL: https://testpages.herokuapp.com/styled/basic-html-form-test.html

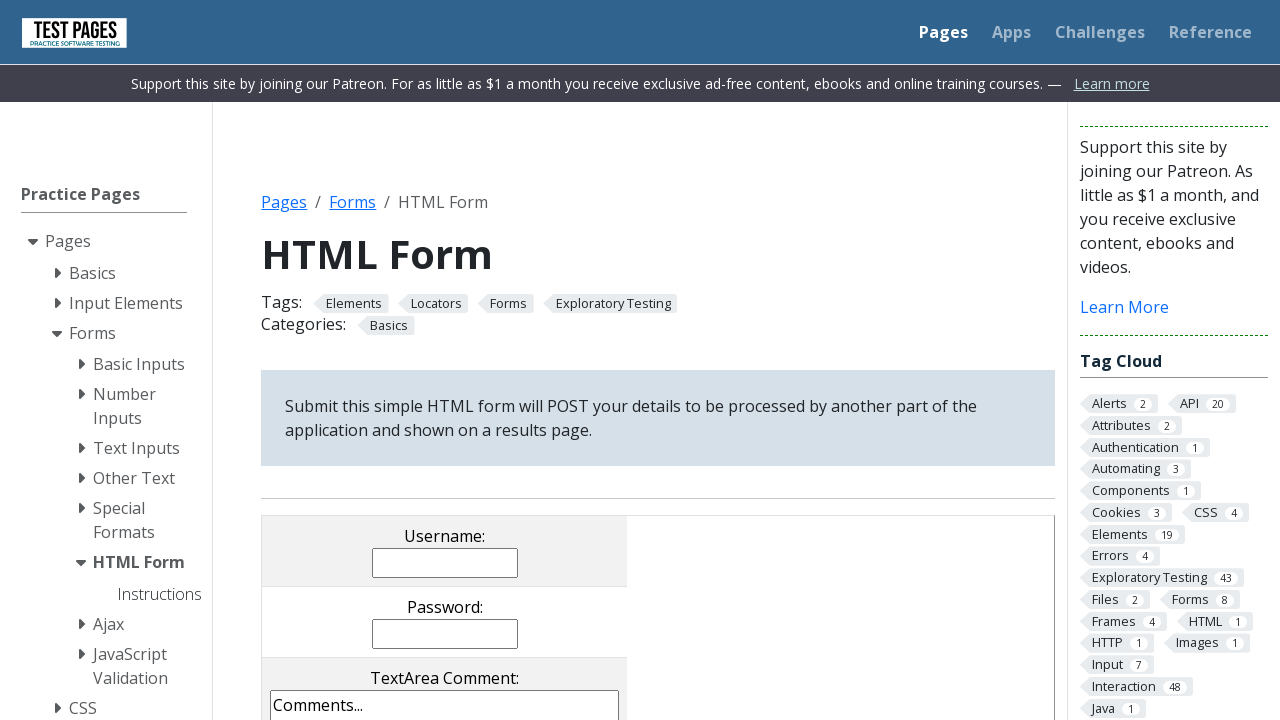

Navigated to basic HTML form test page
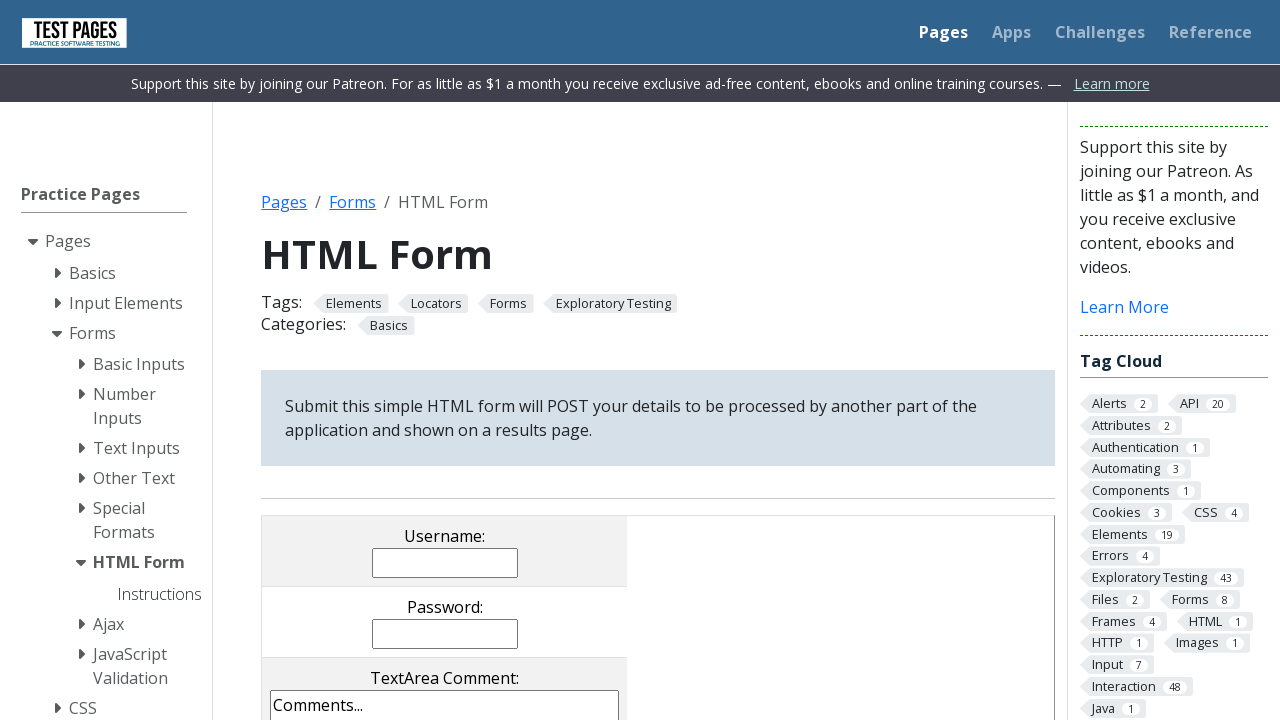

Filled username field with 'John Doe' on input[name='username']
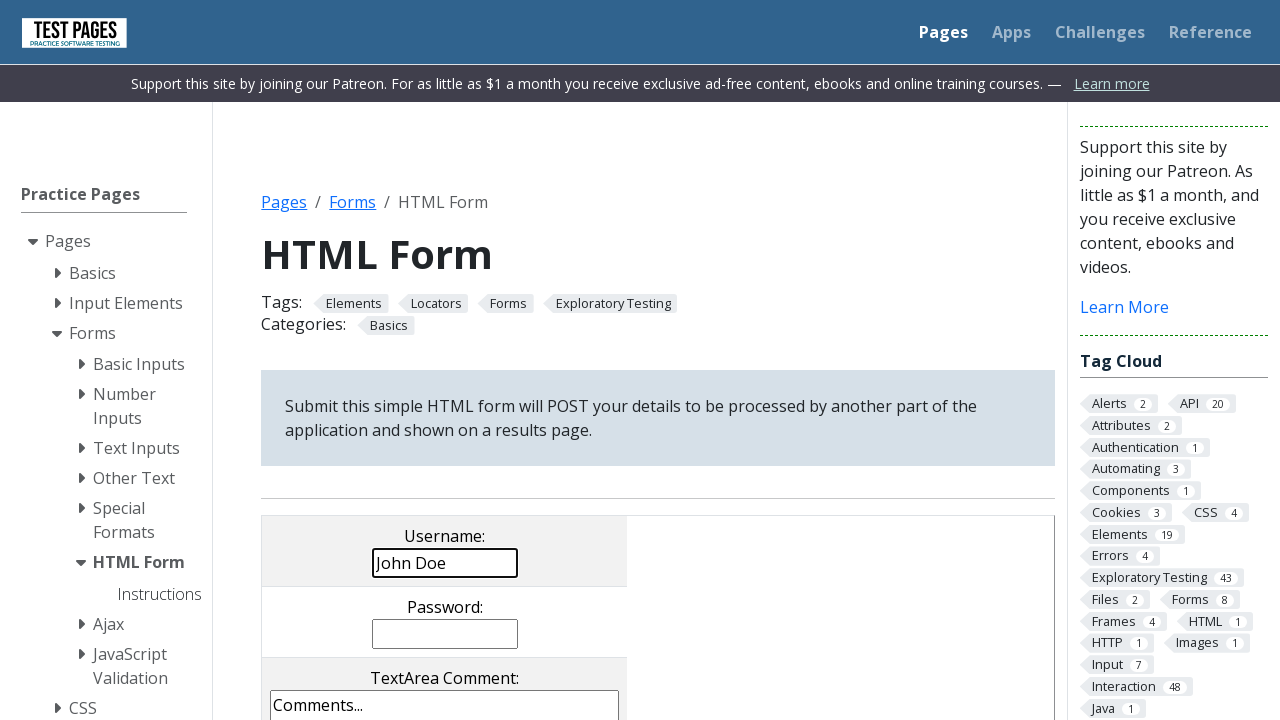

Filled password field with '123456' on input[name='password']
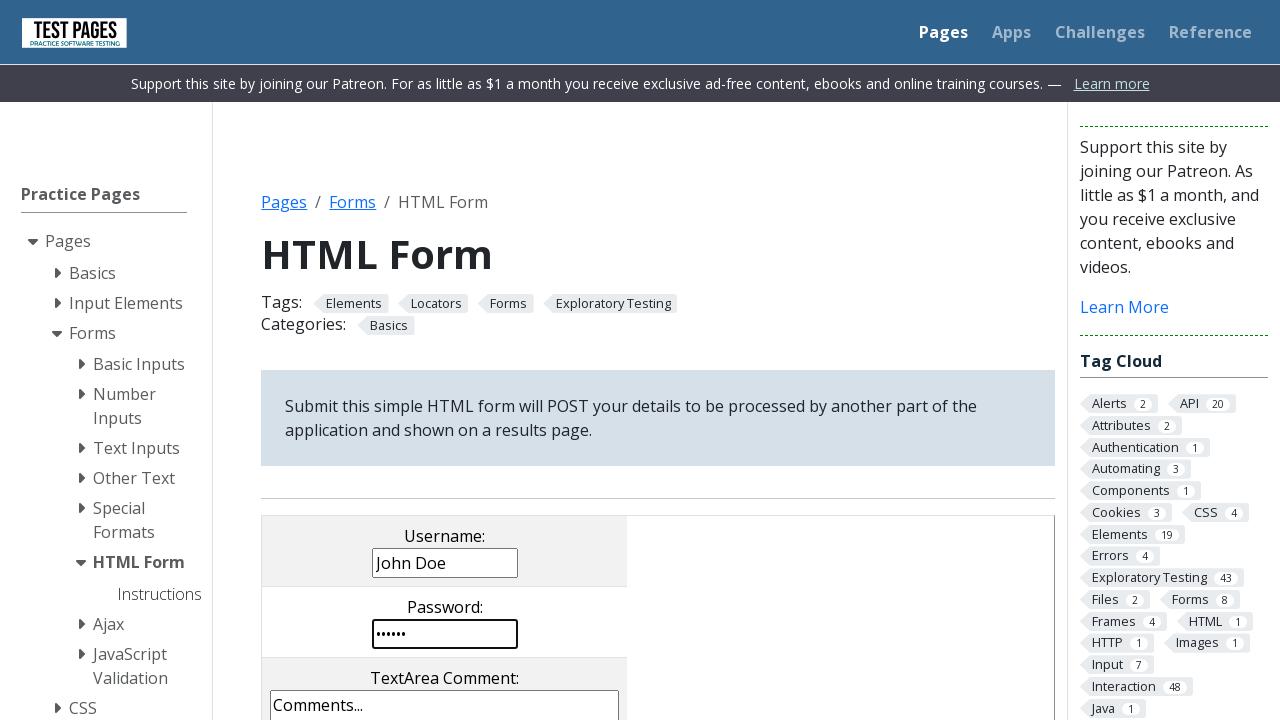

Filled comments textarea with Lorem ipsum text on textarea[name='comments']
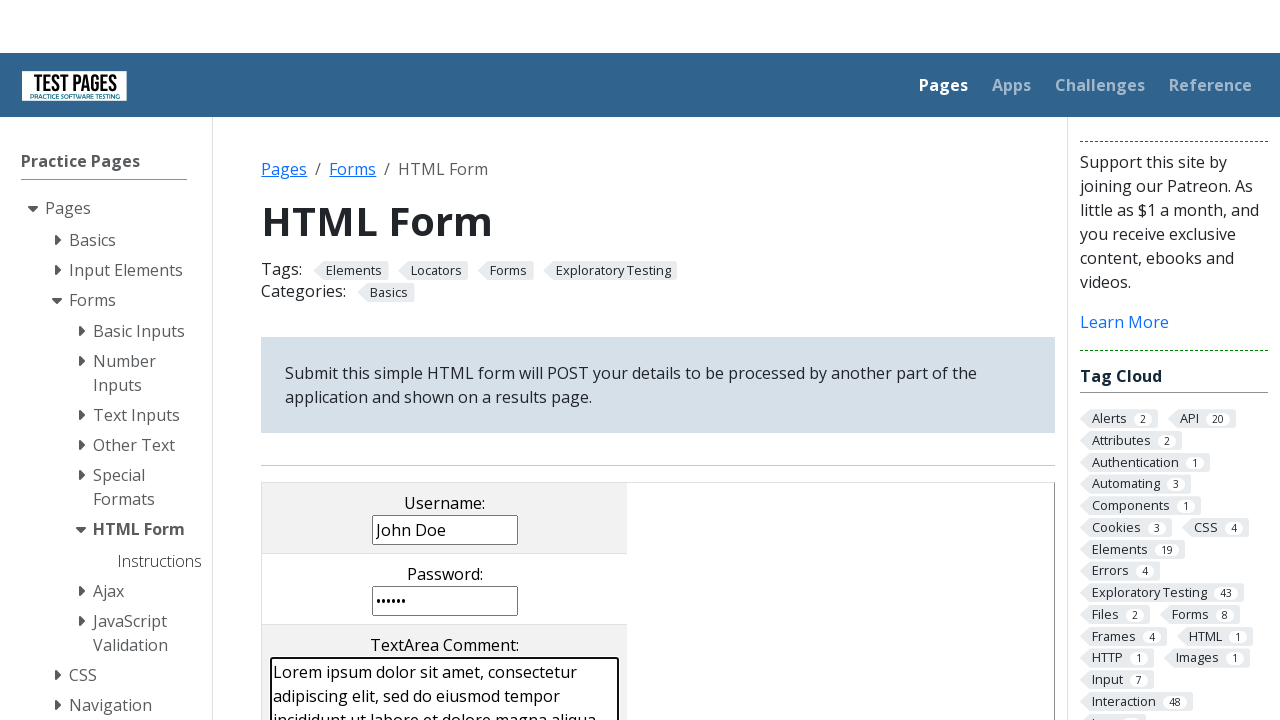

Selected checkbox cb2 at (402, 360) on input[name='checkboxes[]'][value='cb2']
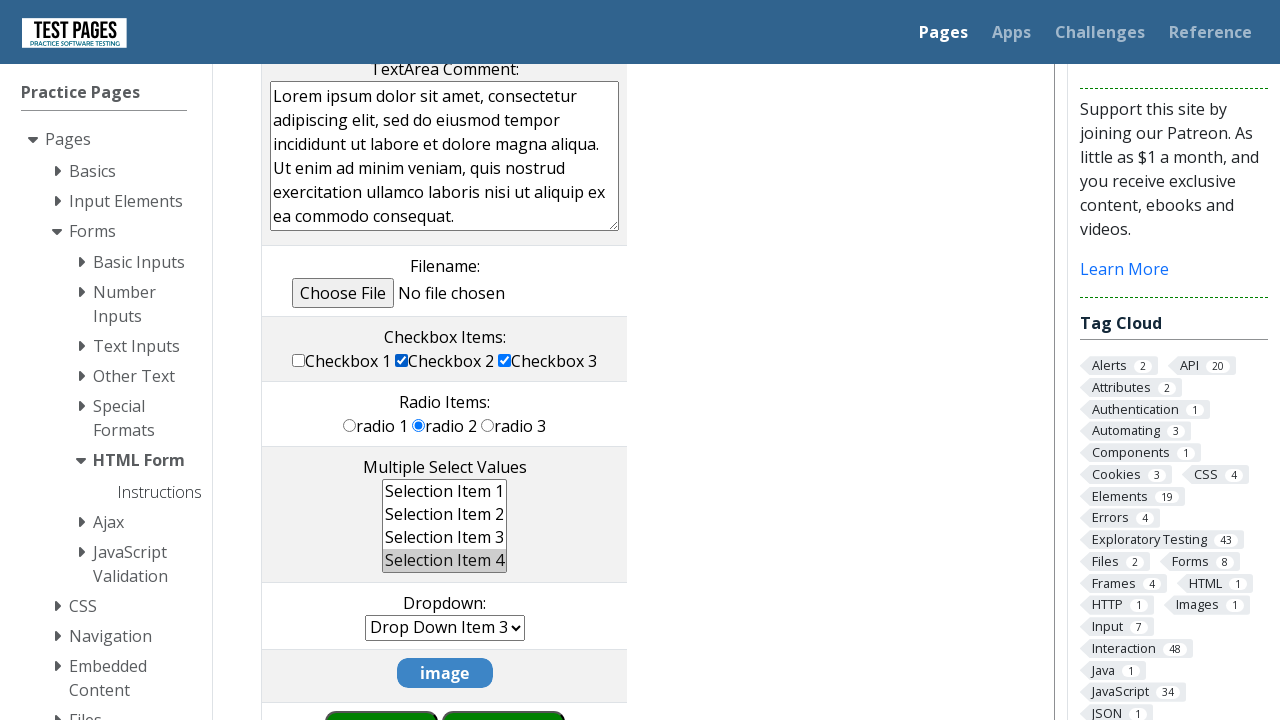

Selected checkbox cb3 at (505, 360) on input[name='checkboxes[]'][value='cb3']
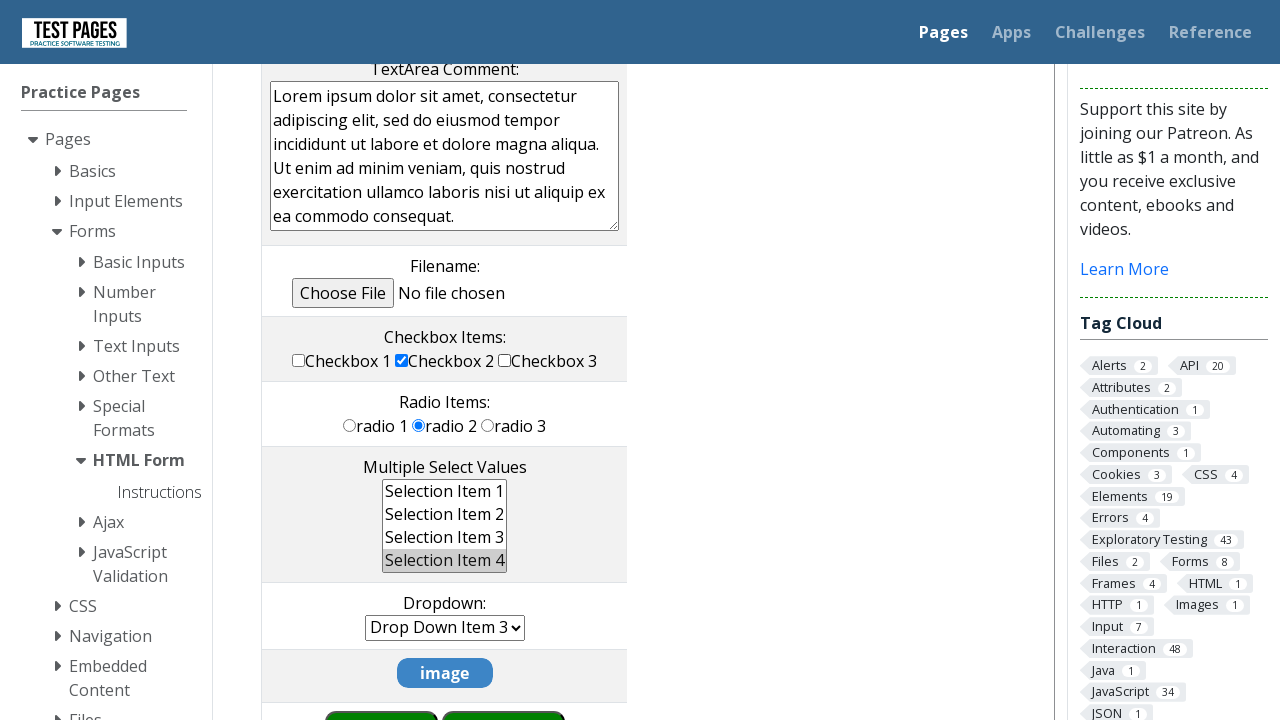

Selected radio button rd1 at (350, 425) on input[name='radioval'][value='rd1']
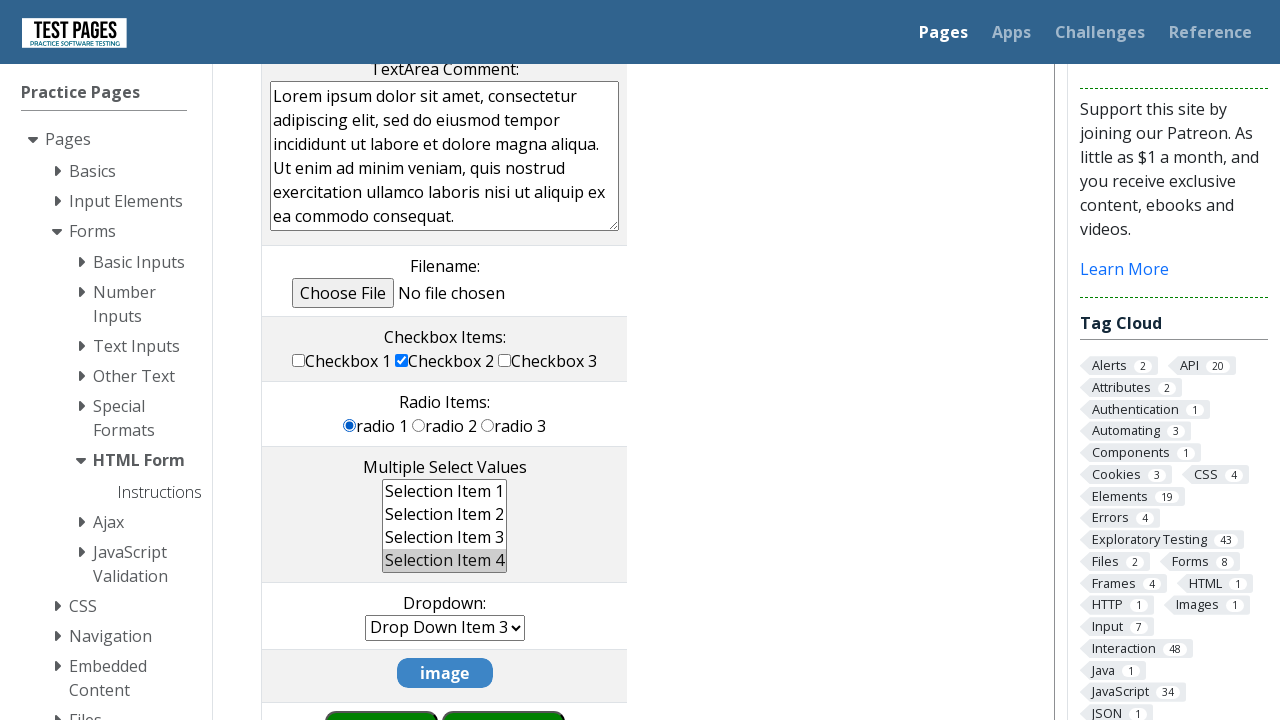

Selected multi-select options ms2 and ms3 on select[name='multipleselect[]']
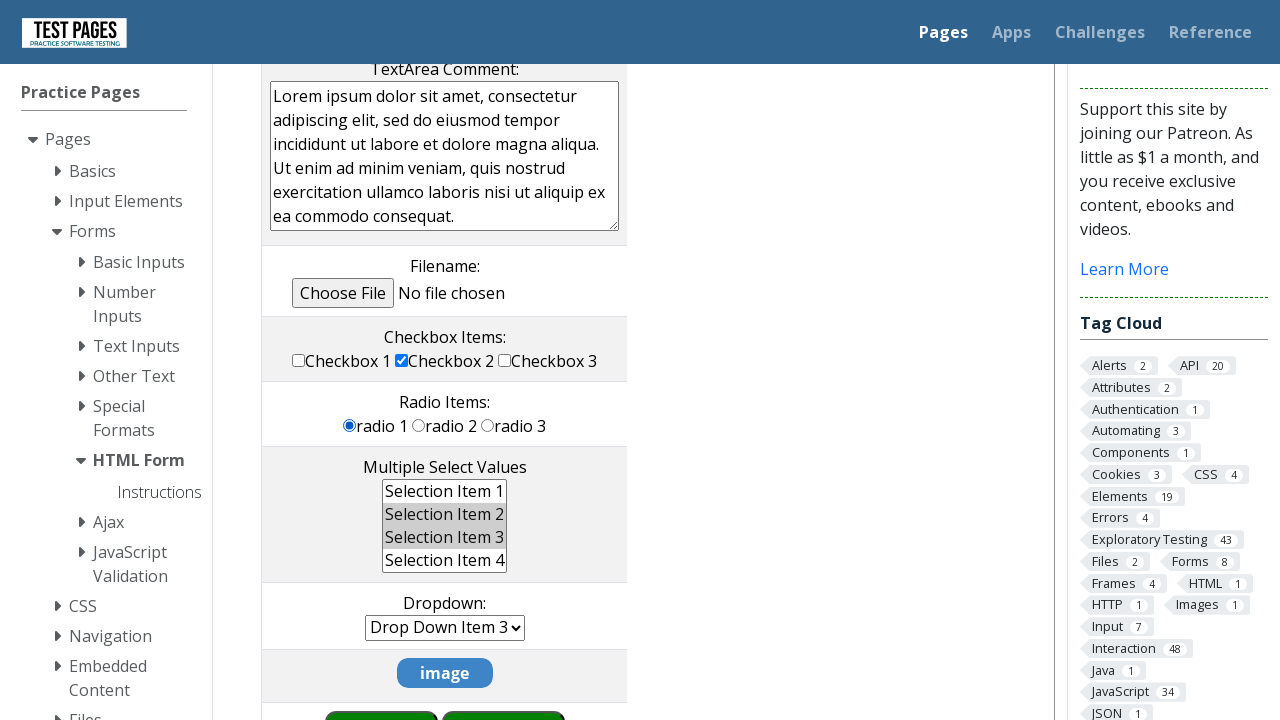

Clicked submit button to submit the form at (504, 690) on input[value='submit']
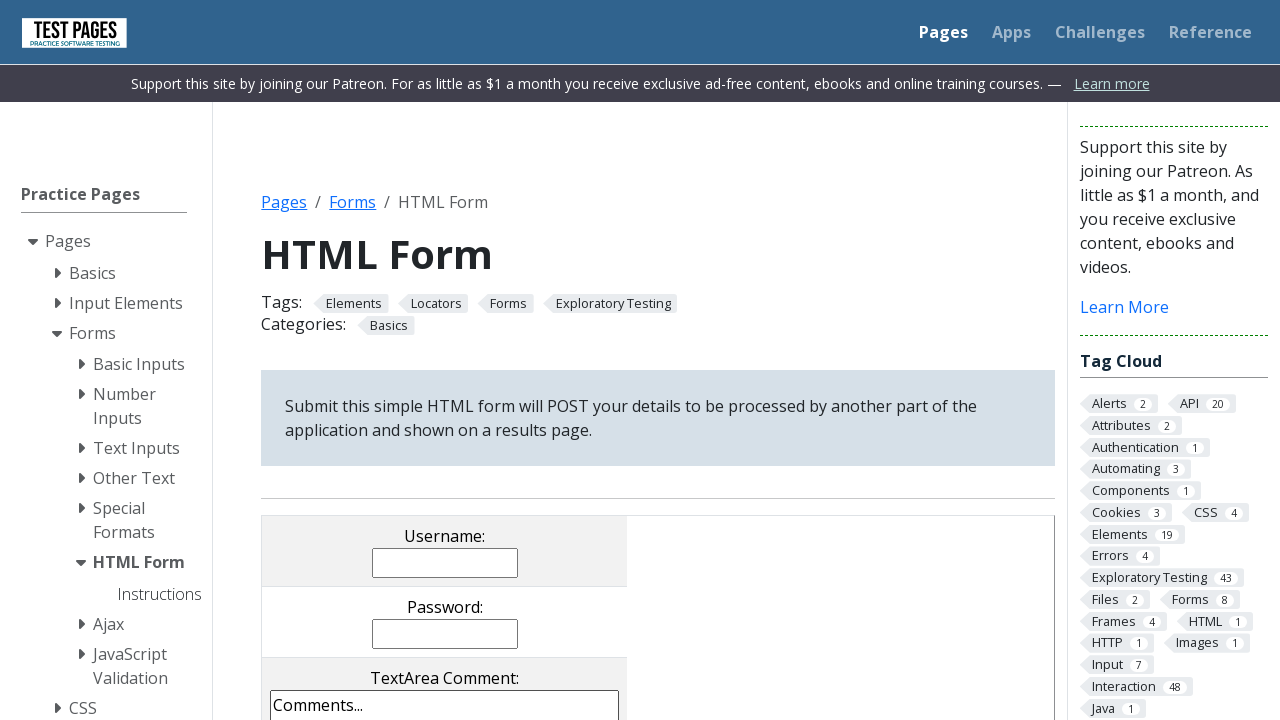

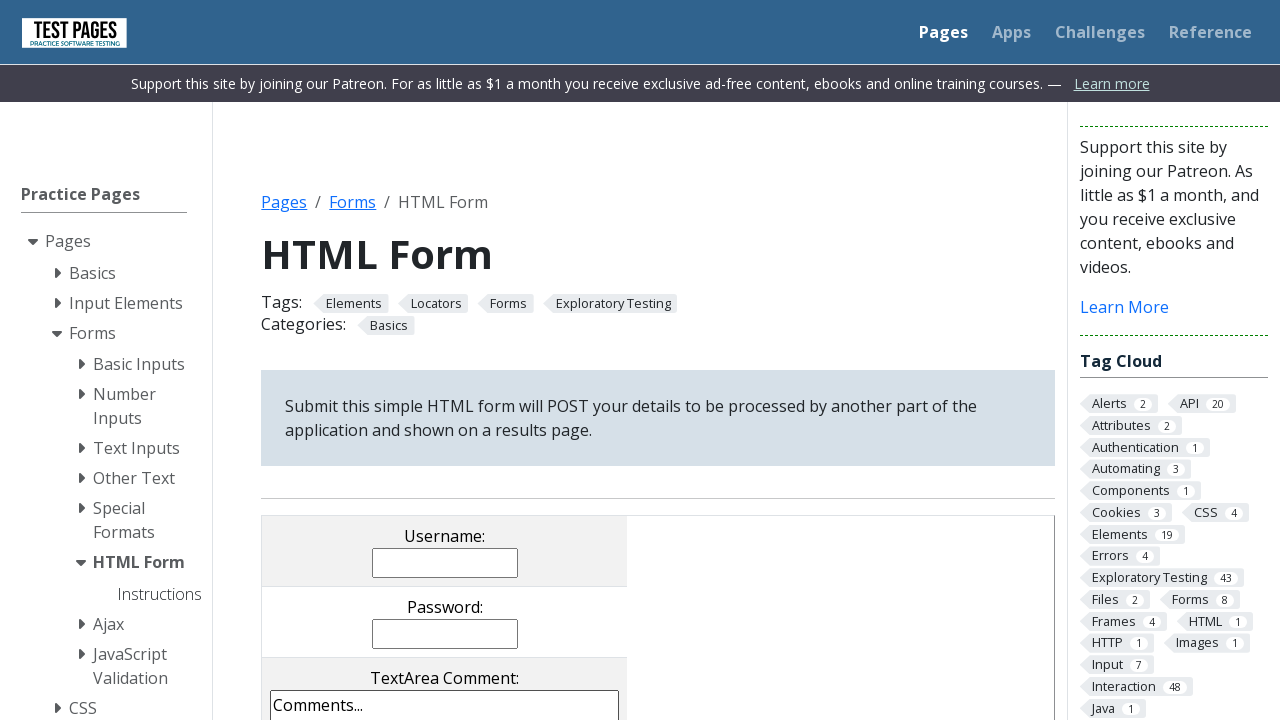